Types the letter 'a' and verifies the result message

Starting URL: https://the-internet.herokuapp.com/key_presses

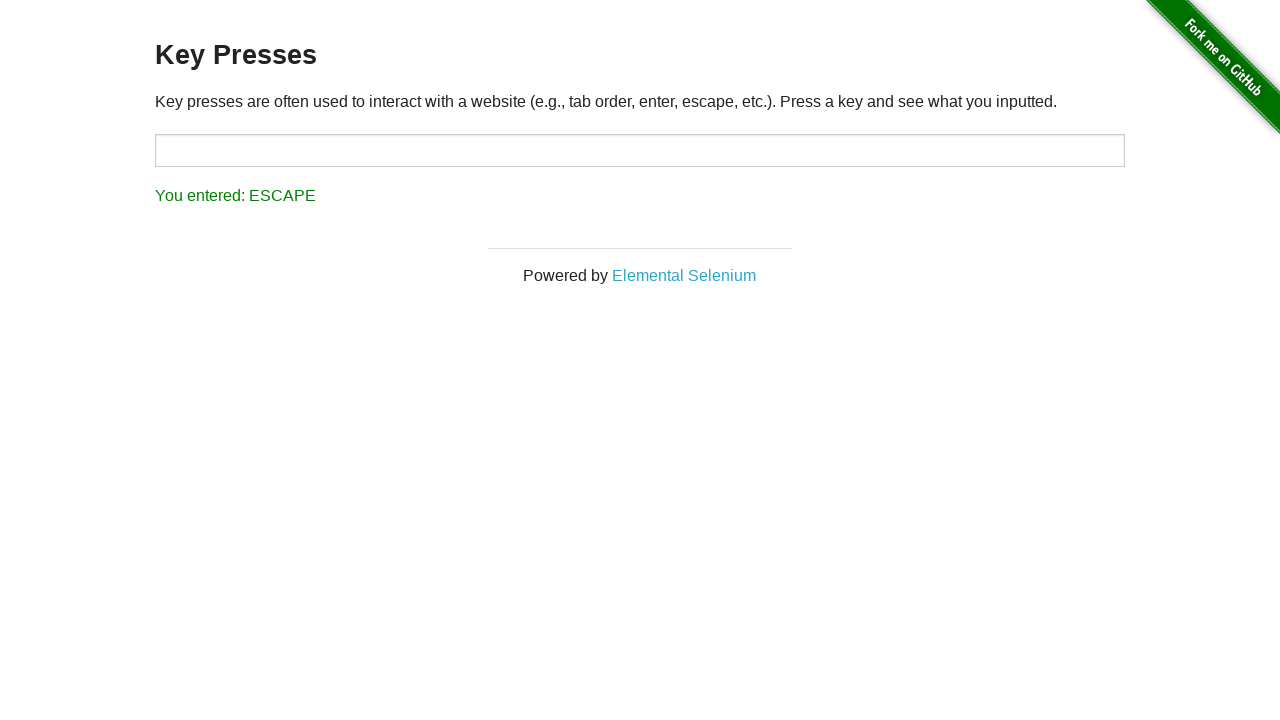

Navigated to key presses test page
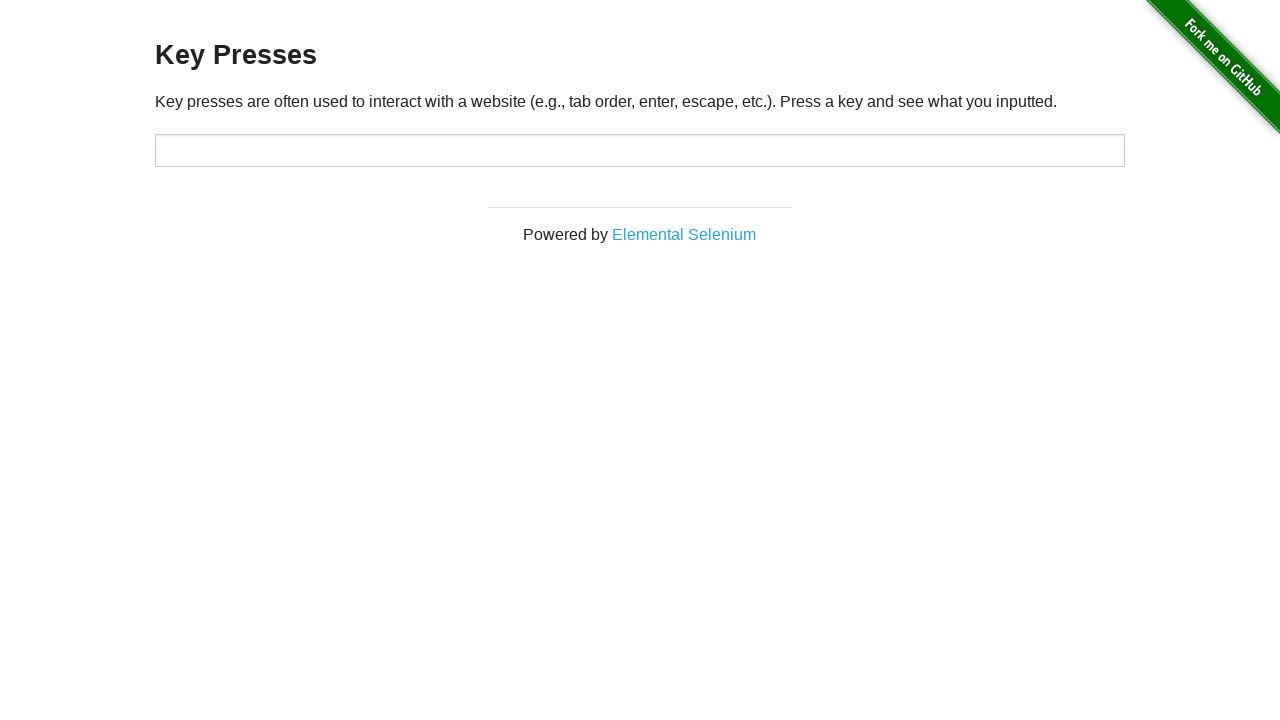

Typed letter 'a' in the target field on #target
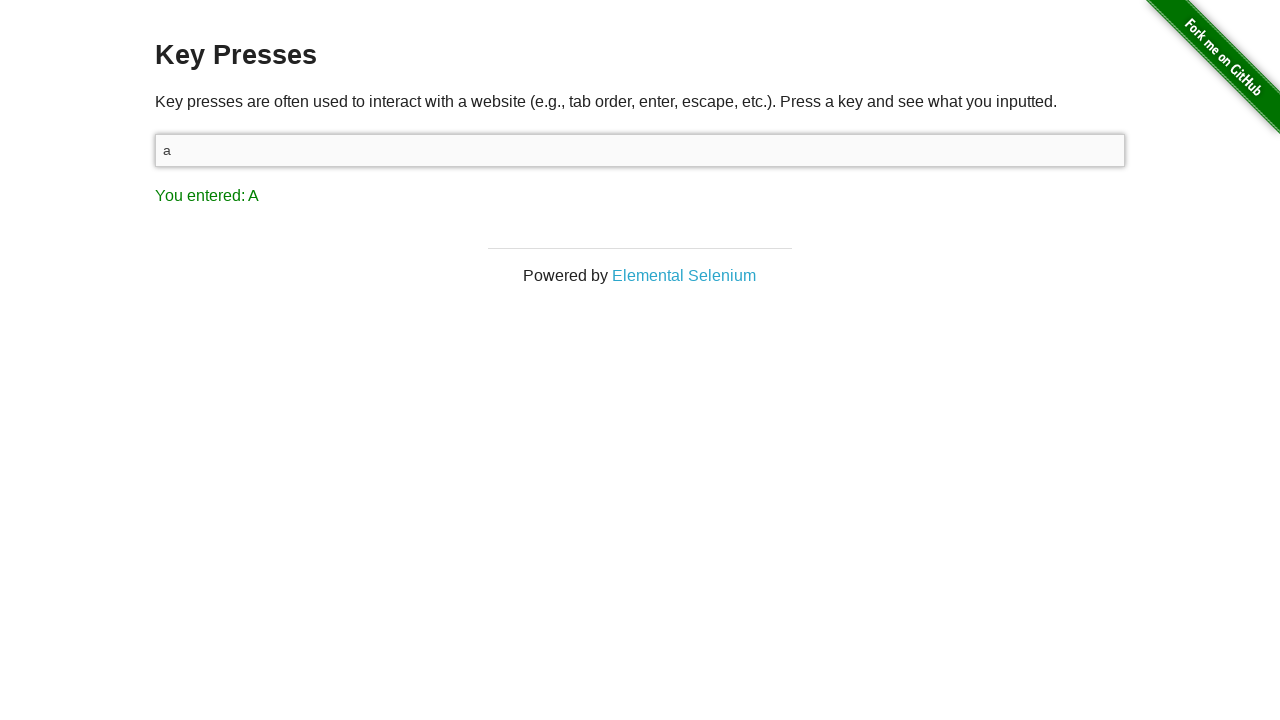

Verified result message displays 'You entered: A'
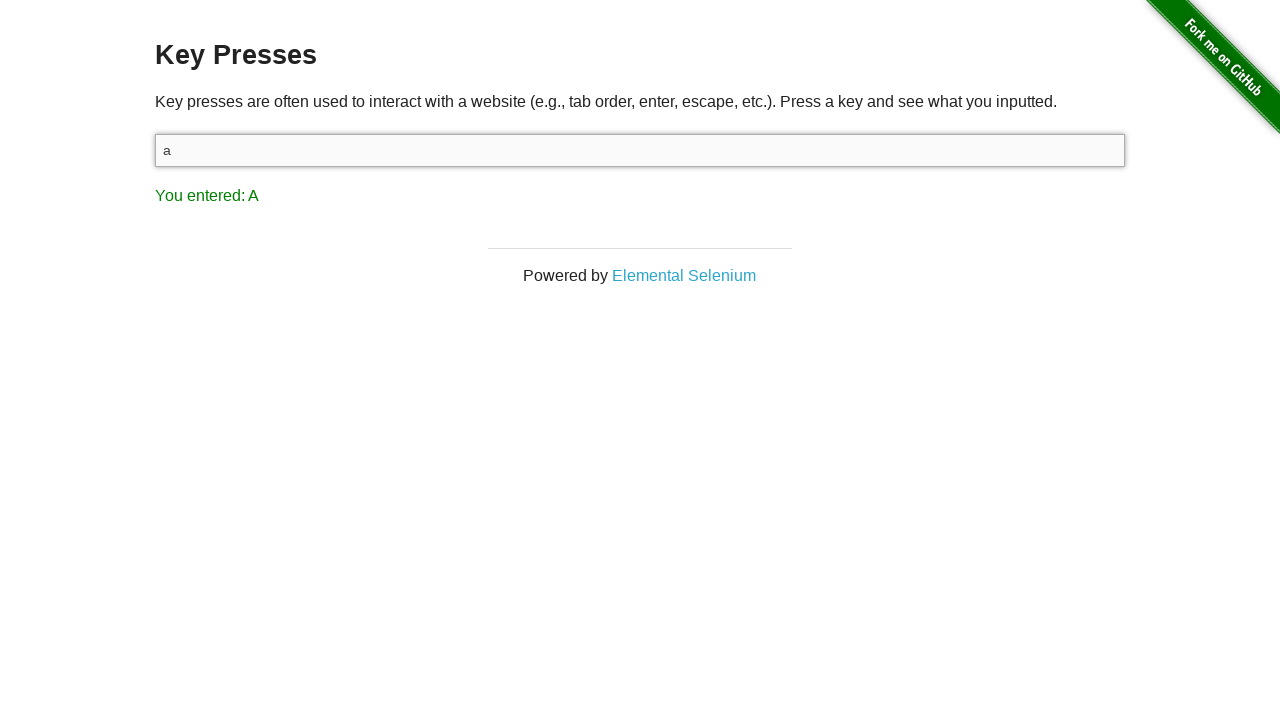

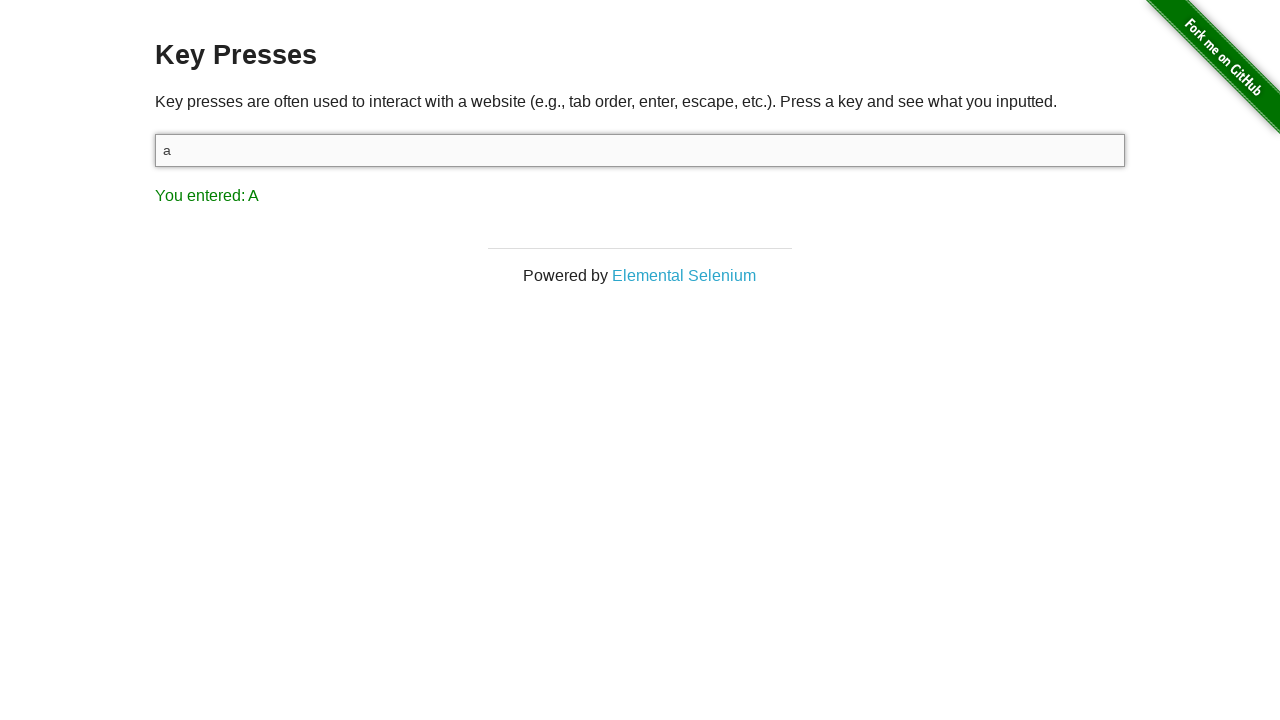